Tests different types of JavaScript alerts including simple alerts, confirm dialogs, and prompt dialogs by interacting with them

Starting URL: http://demo.automationtesting.in/Alerts.html

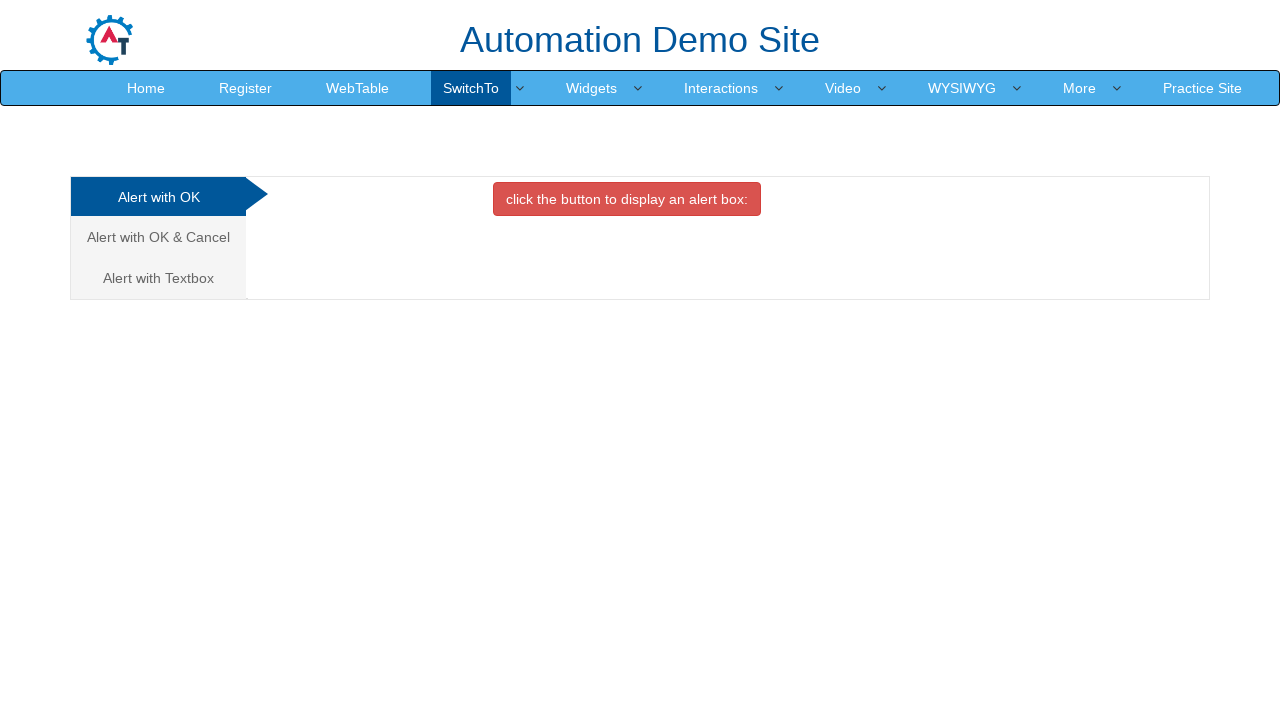

Clicked button to trigger simple alert at (627, 199) on xpath=//button[@class='btn btn-danger']
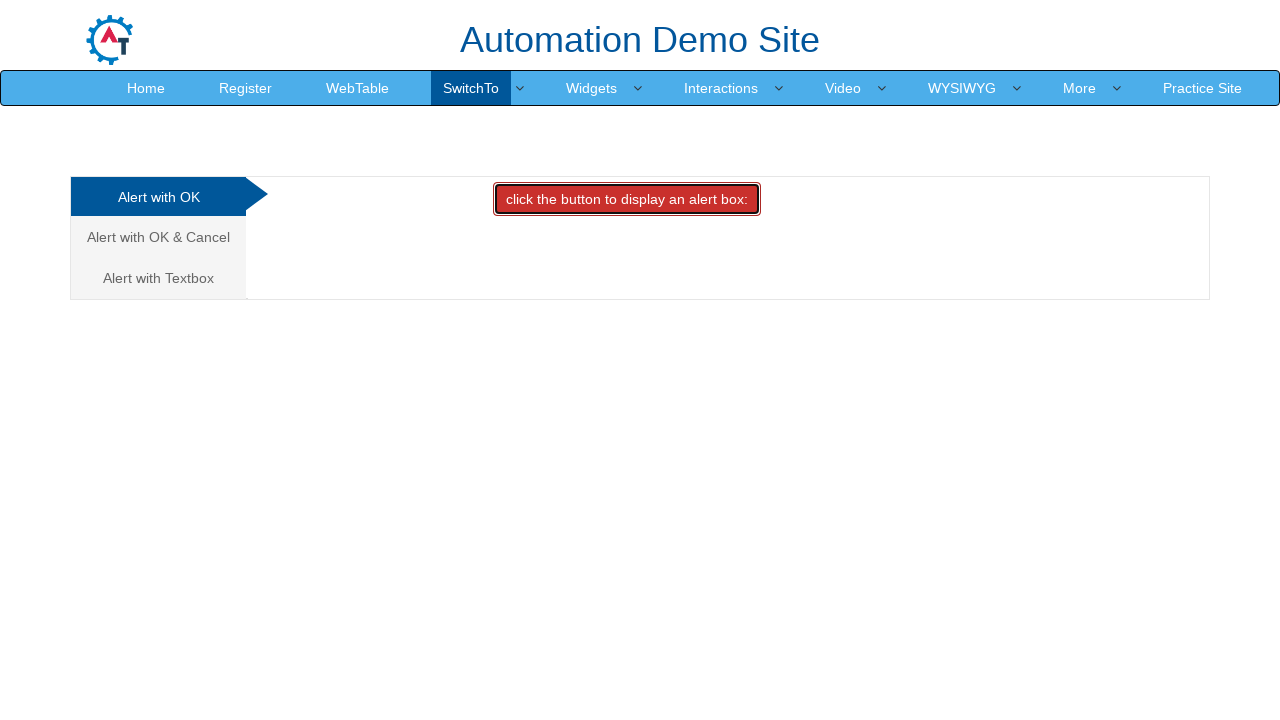

Set up dialog handler to accept simple alert
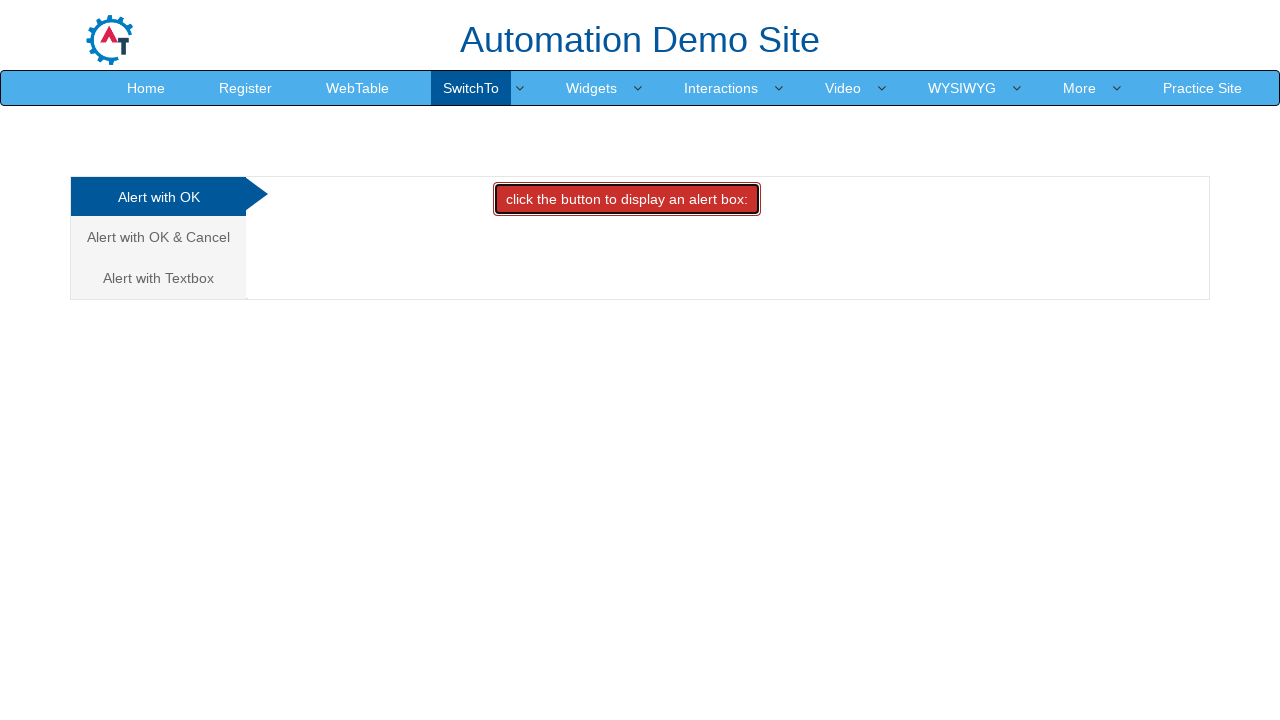

Navigated to confirm alert section at (158, 237) on xpath=/html/body/div[1]/div/div/div/div[1]/ul/li[2]/a
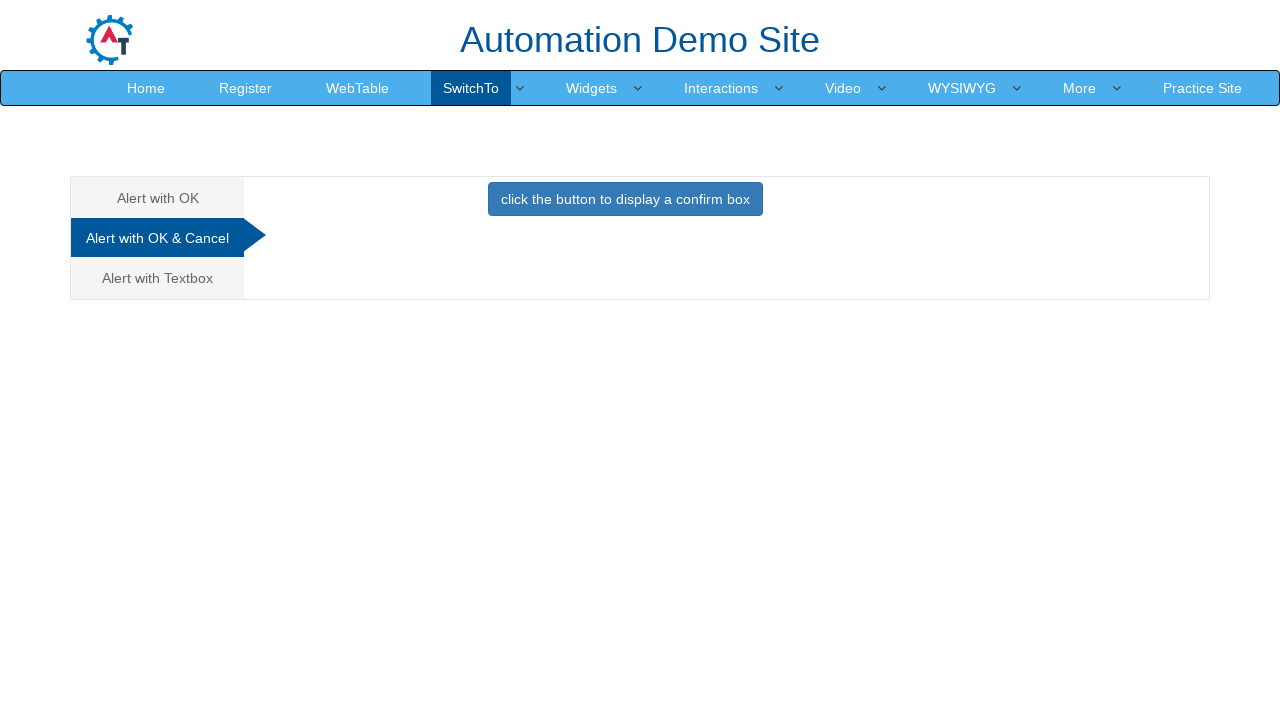

Clicked button to trigger confirm alert at (625, 199) on button[class='btn btn-primary']
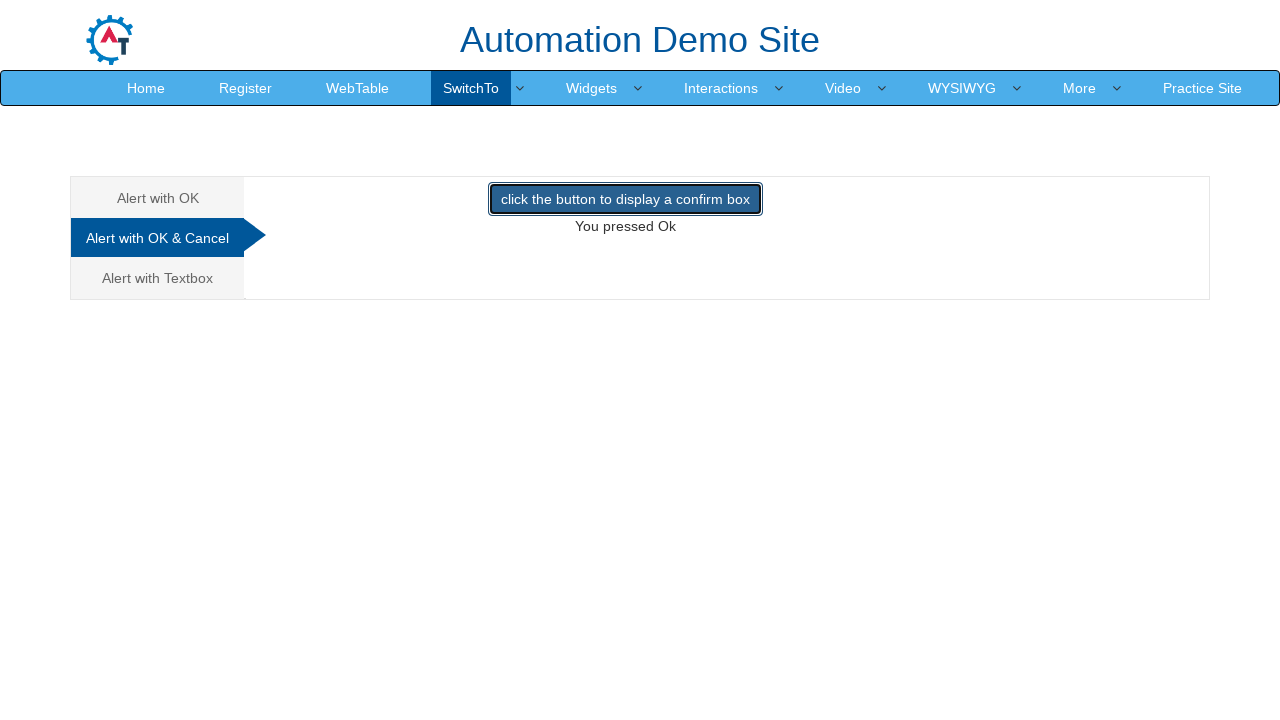

Set up dialog handler to dismiss confirm alert
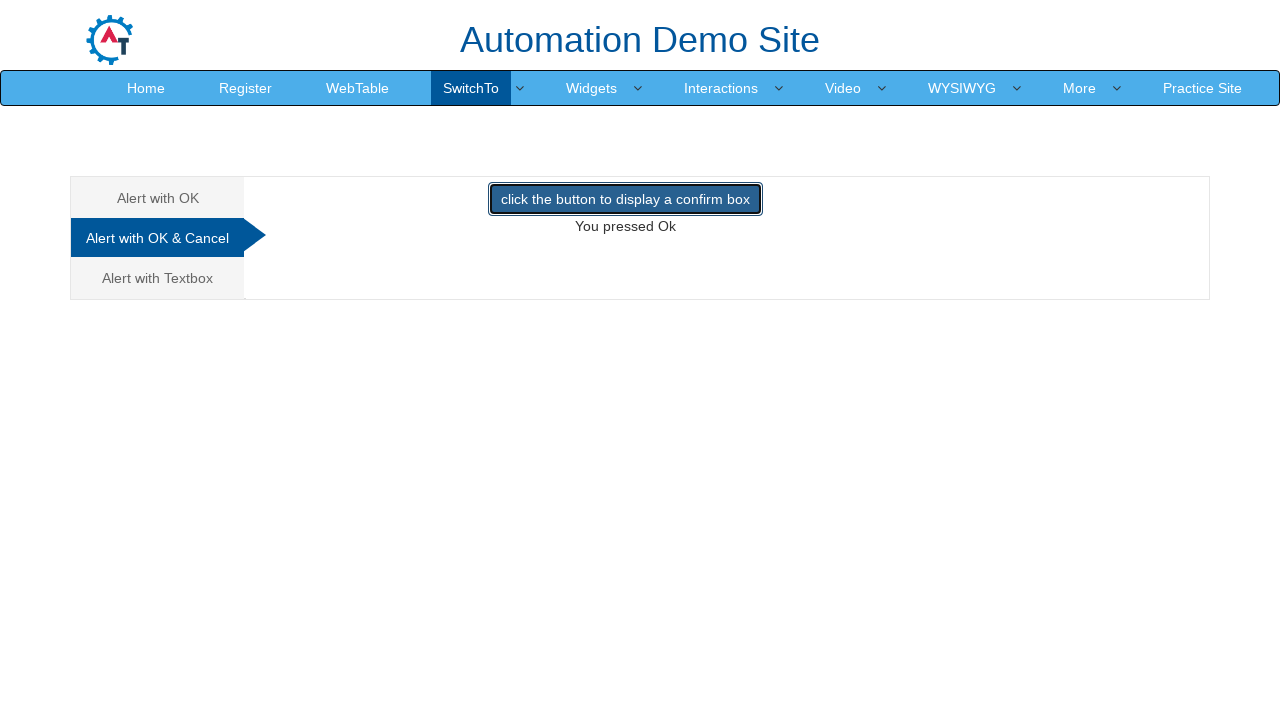

Navigated to prompt alert section at (158, 278) on xpath=/html/body/div[1]/div/div/div/div[1]/ul/li[3]/a
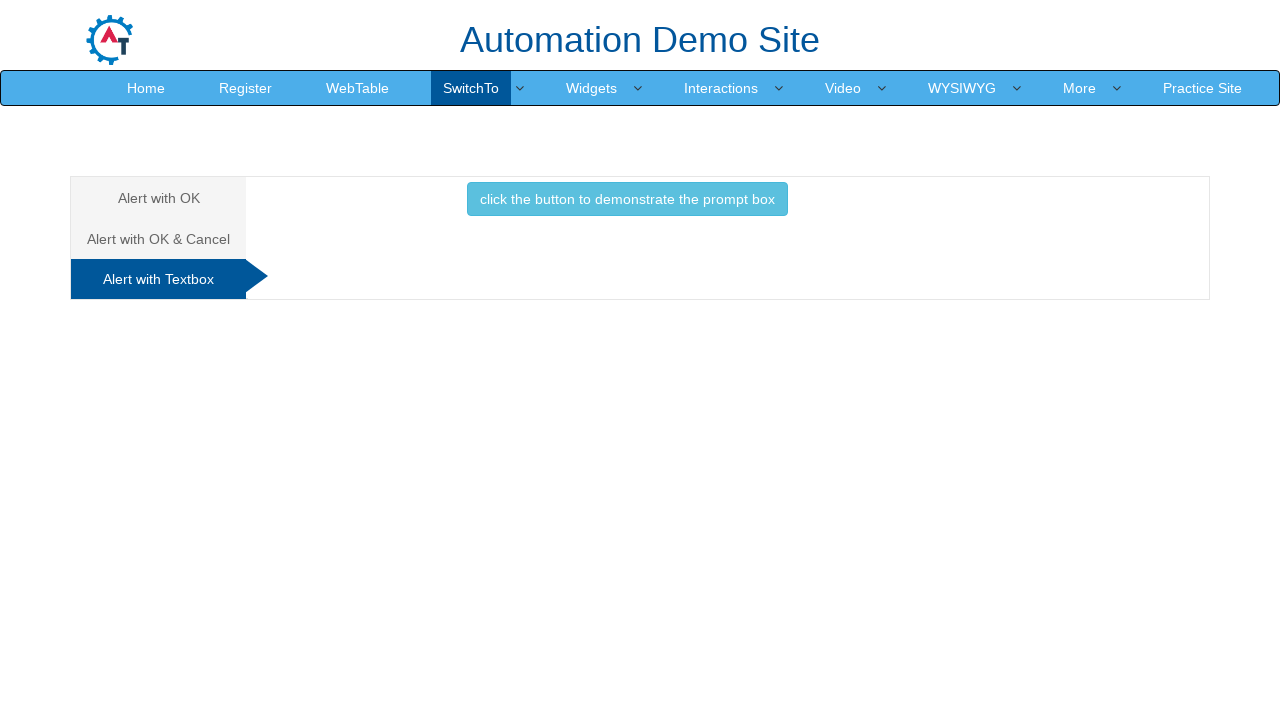

Clicked button to trigger prompt alert at (627, 199) on xpath=//button[@class='btn btn-info']
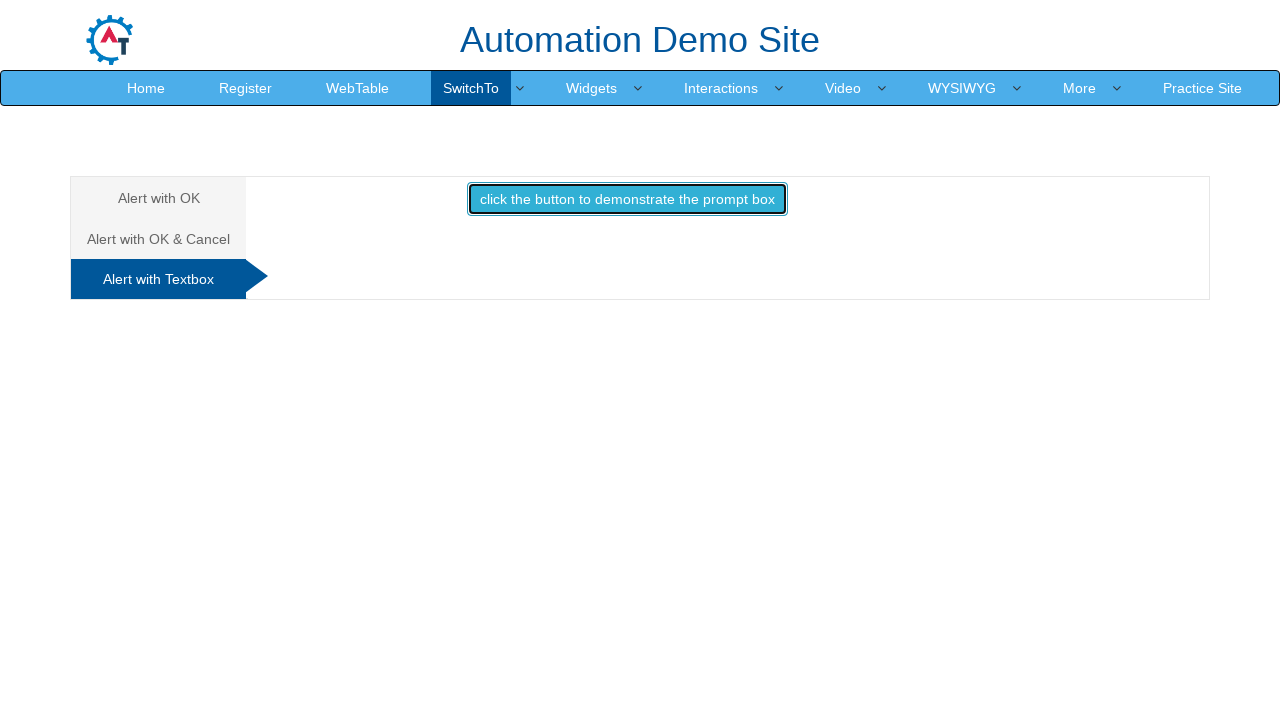

Set up dialog handler to accept prompt alert with text 'Text'
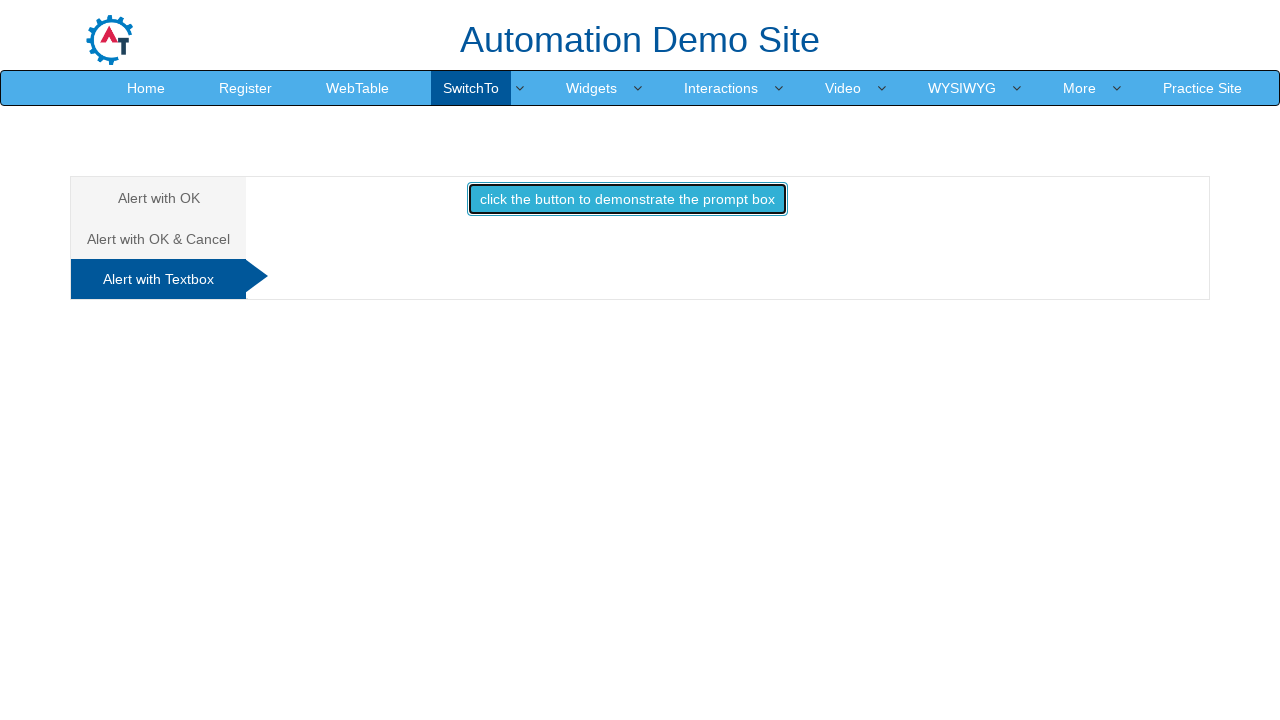

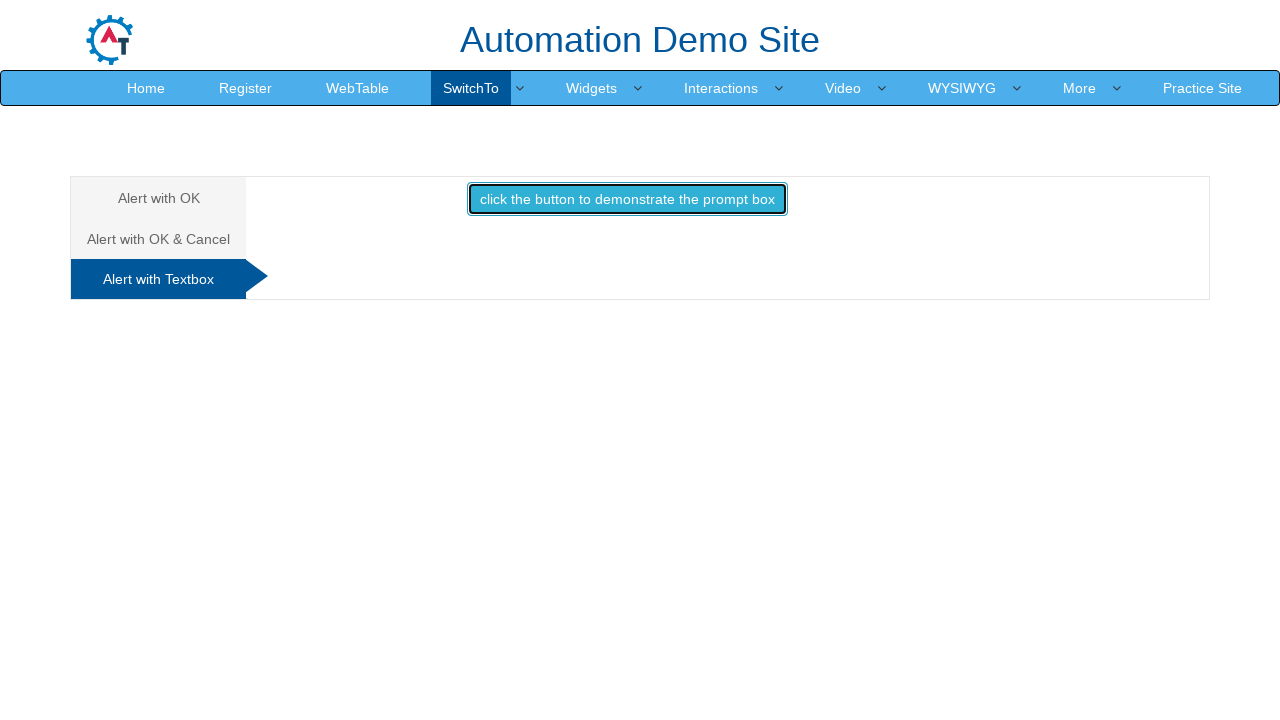